Tests data persistence by creating todos, checking one, and reloading the page

Starting URL: https://demo.playwright.dev/todomvc

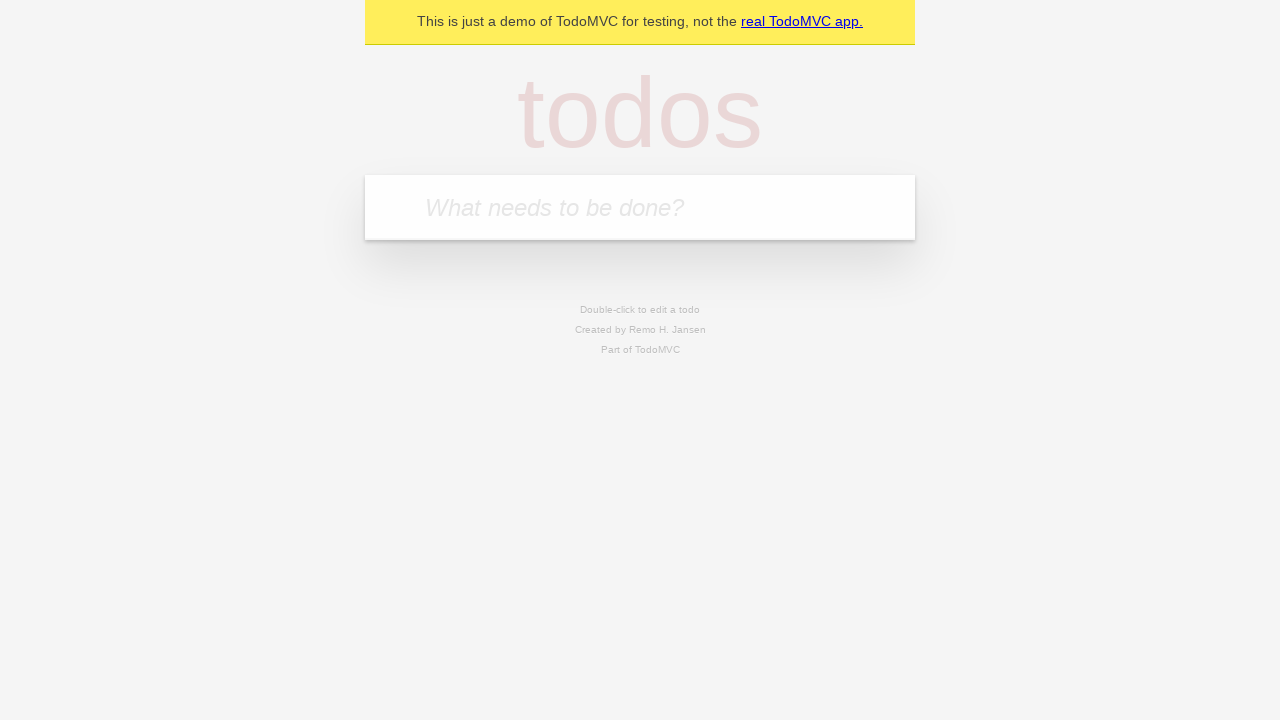

Located the 'What needs to be done?' input field
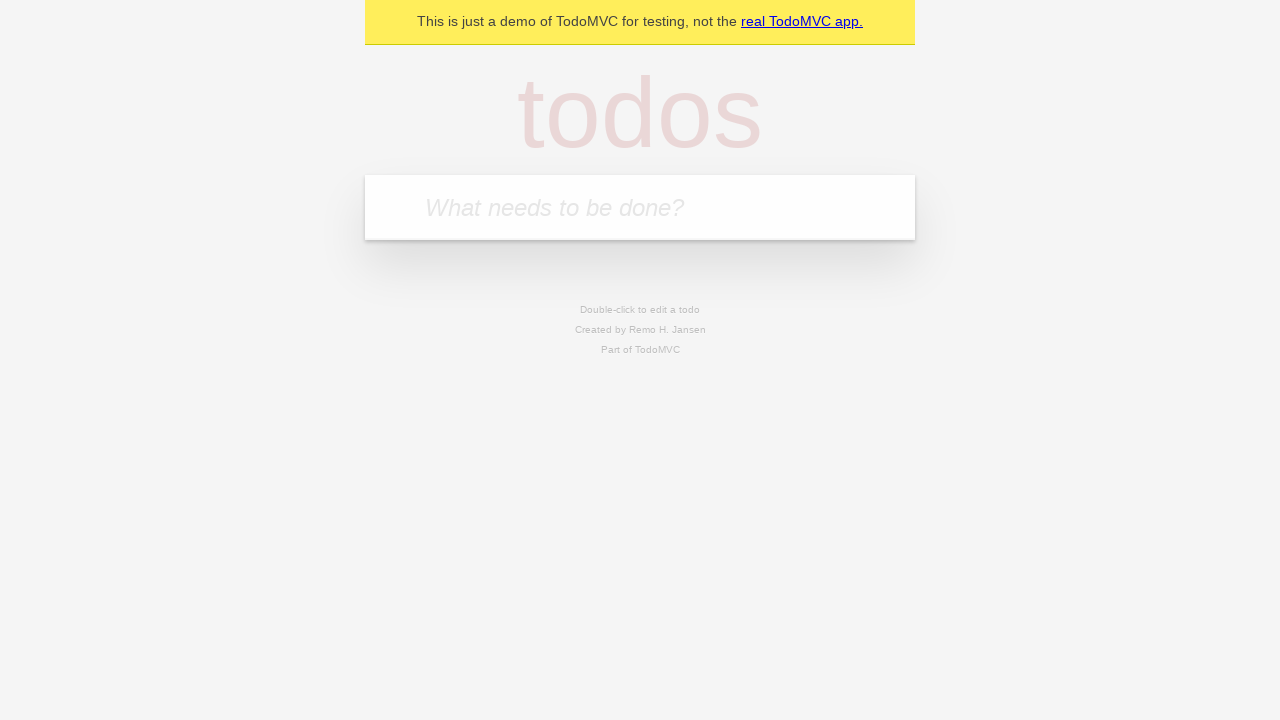

Filled todo input with 'buy some cheese' on internal:attr=[placeholder="What needs to be done?"i]
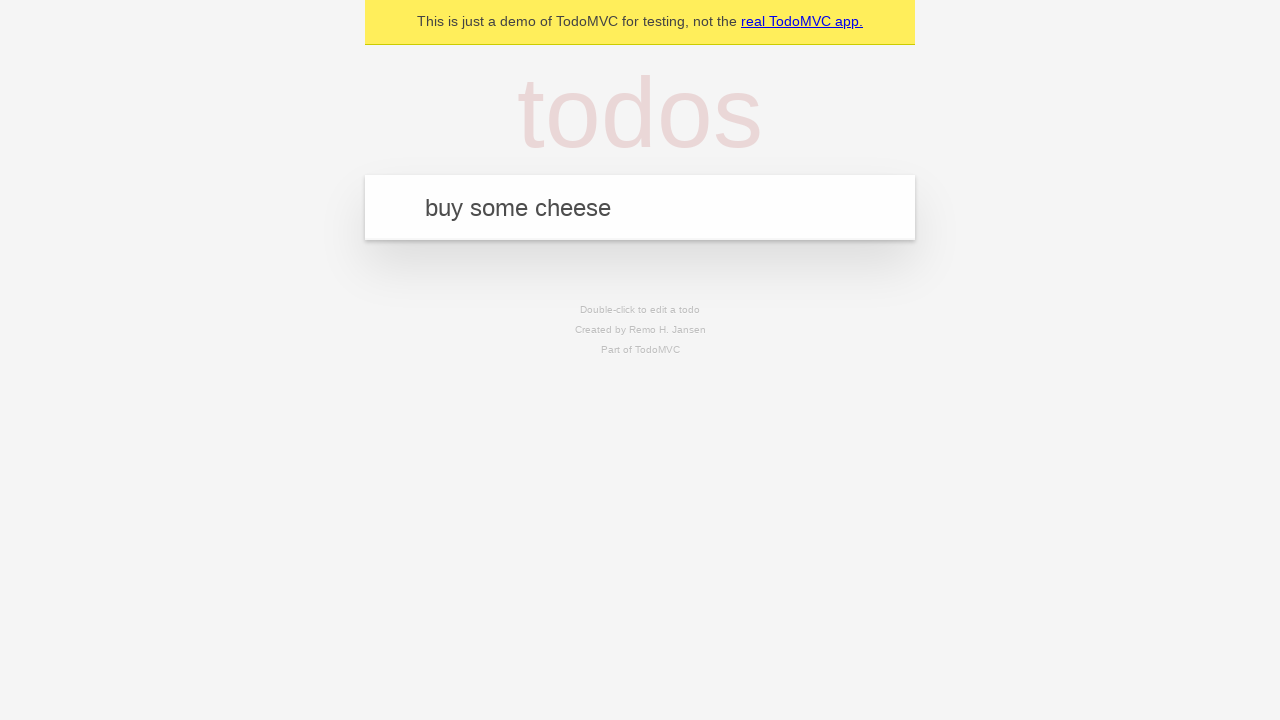

Pressed Enter to create todo 'buy some cheese' on internal:attr=[placeholder="What needs to be done?"i]
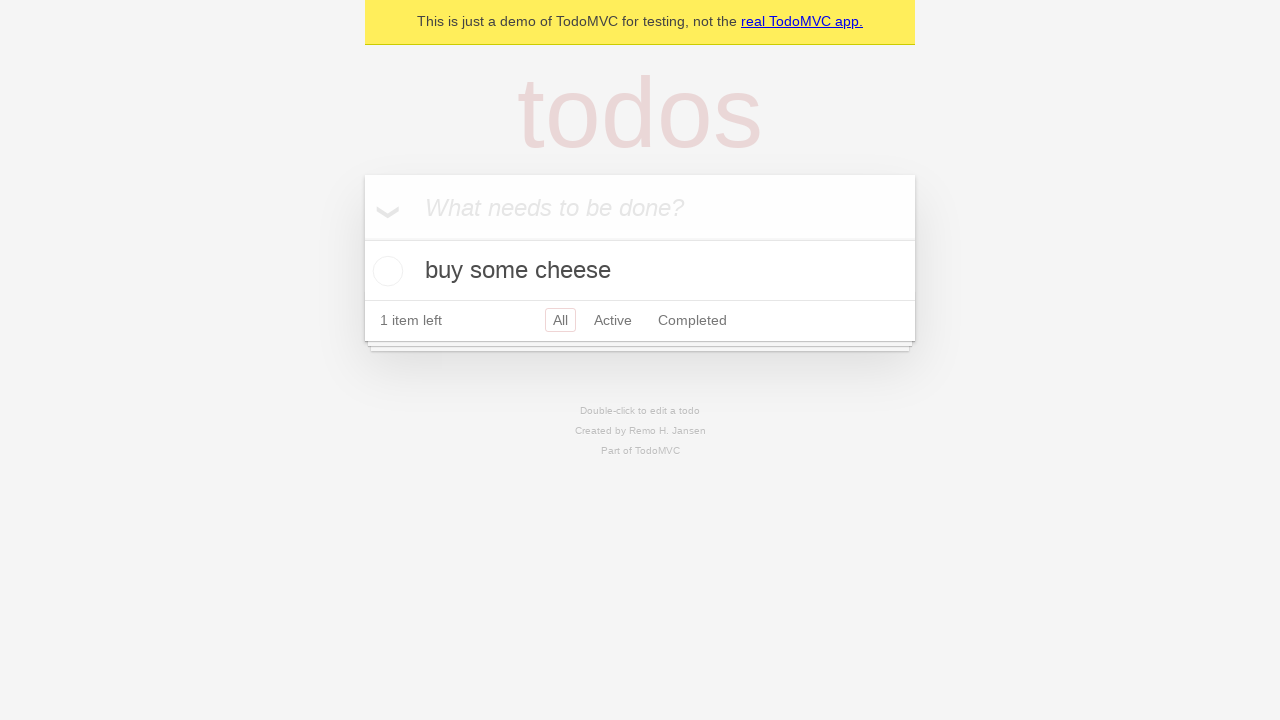

Filled todo input with 'feed the cat' on internal:attr=[placeholder="What needs to be done?"i]
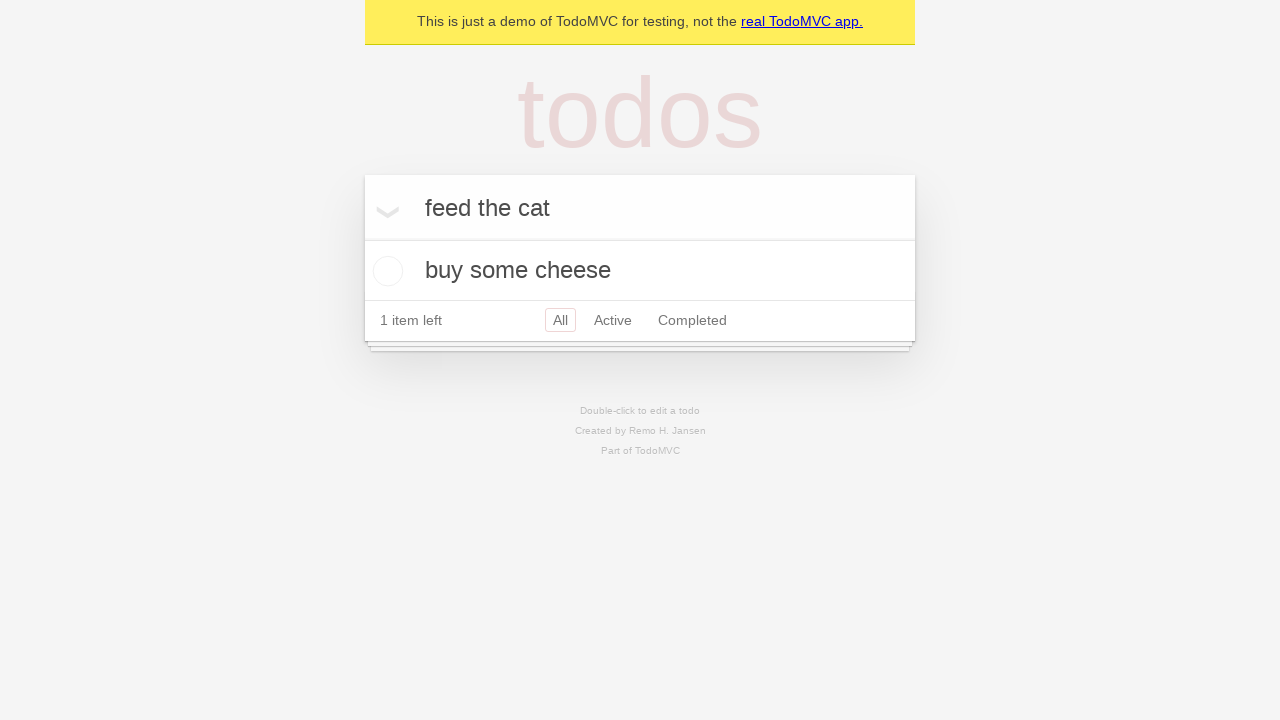

Pressed Enter to create todo 'feed the cat' on internal:attr=[placeholder="What needs to be done?"i]
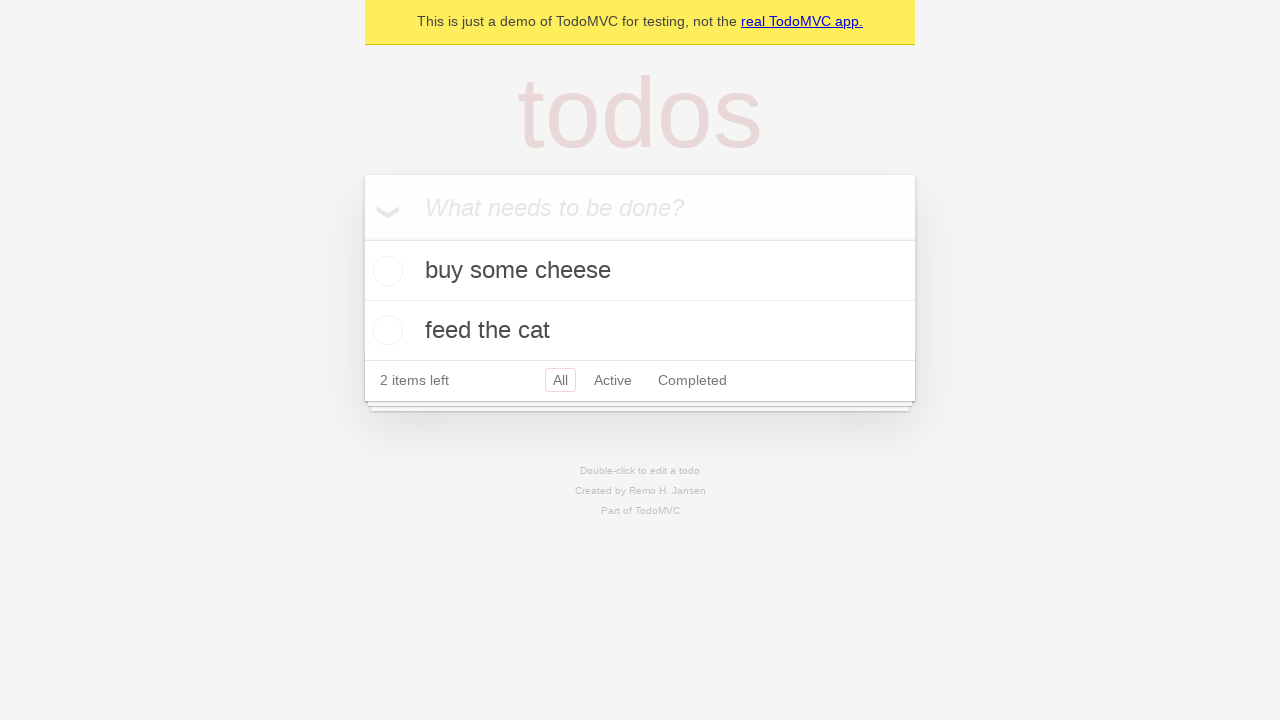

Waited for 2 todo items to be added to the list
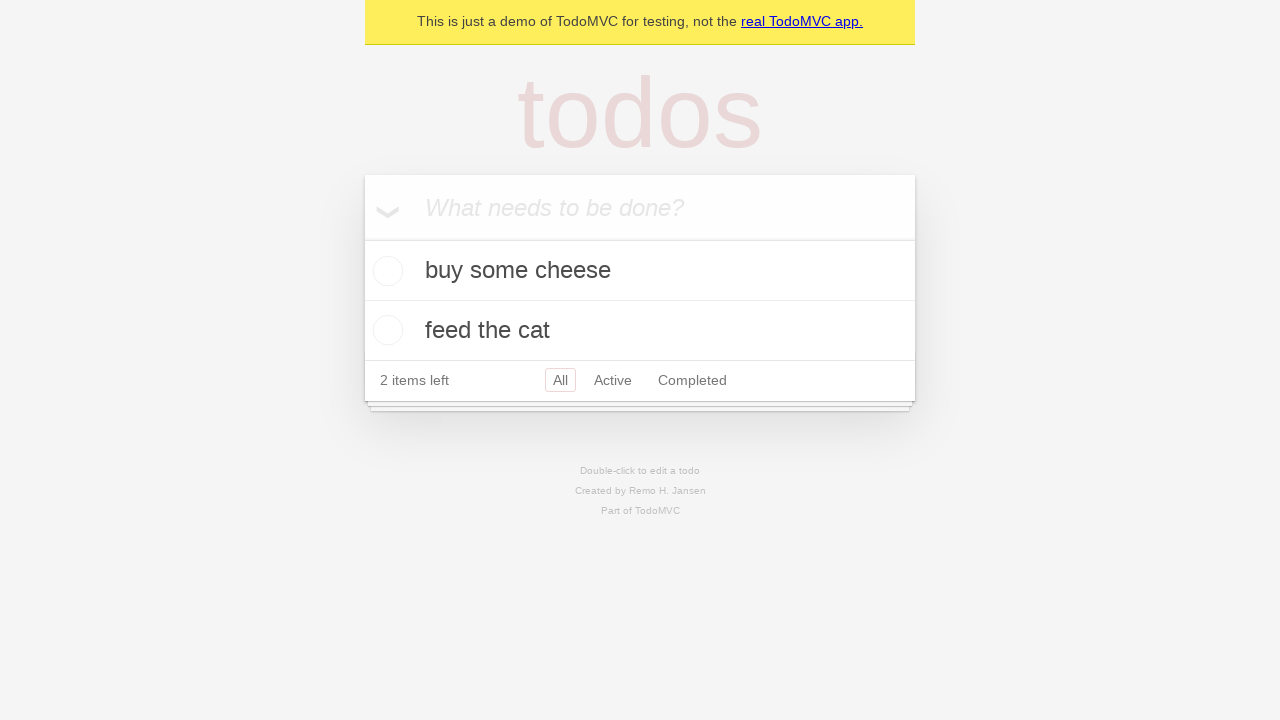

Located all todo items on the page
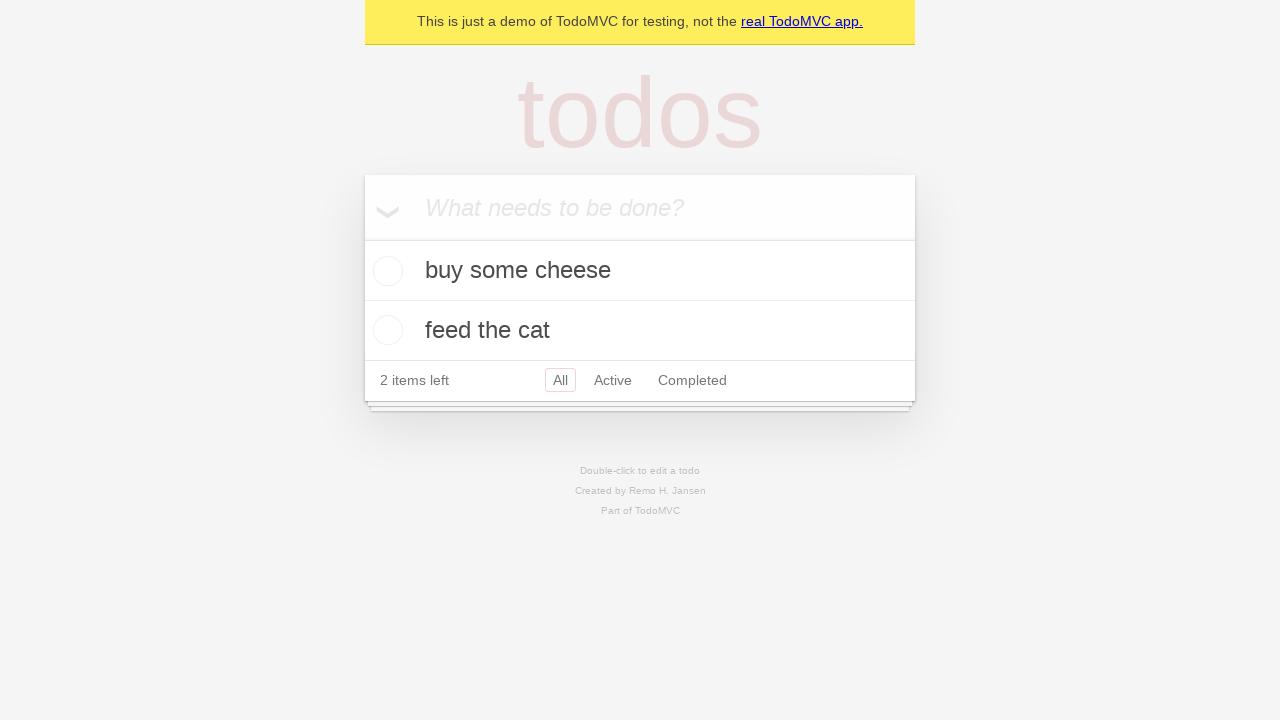

Located the checkbox for the first todo item
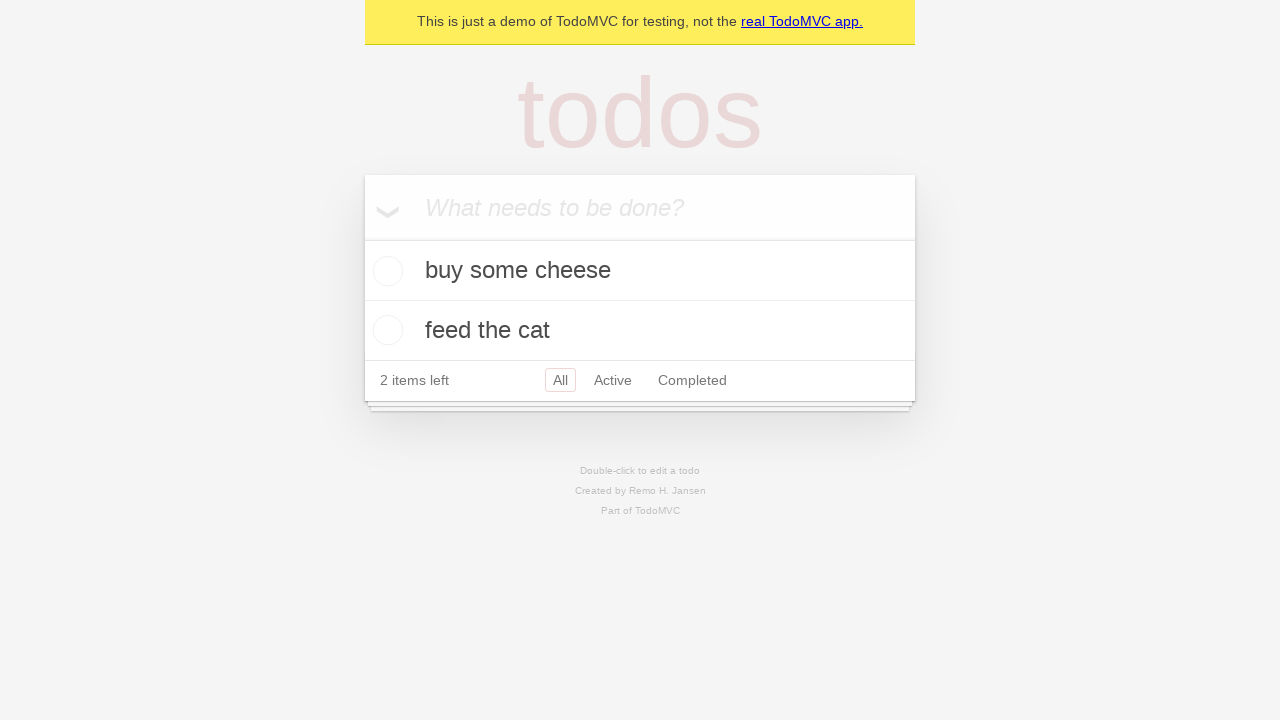

Checked the first todo item at (385, 271) on internal:testid=[data-testid="todo-item"s] >> nth=0 >> internal:role=checkbox
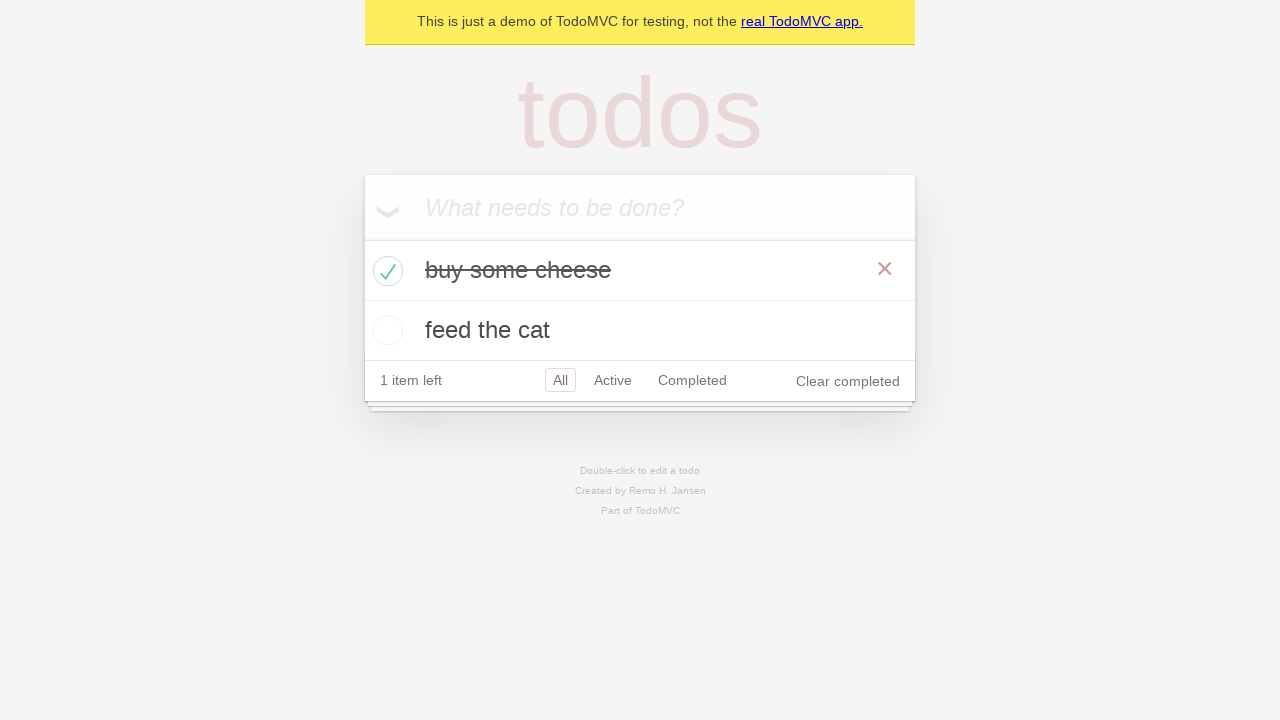

Reloaded the page to test data persistence
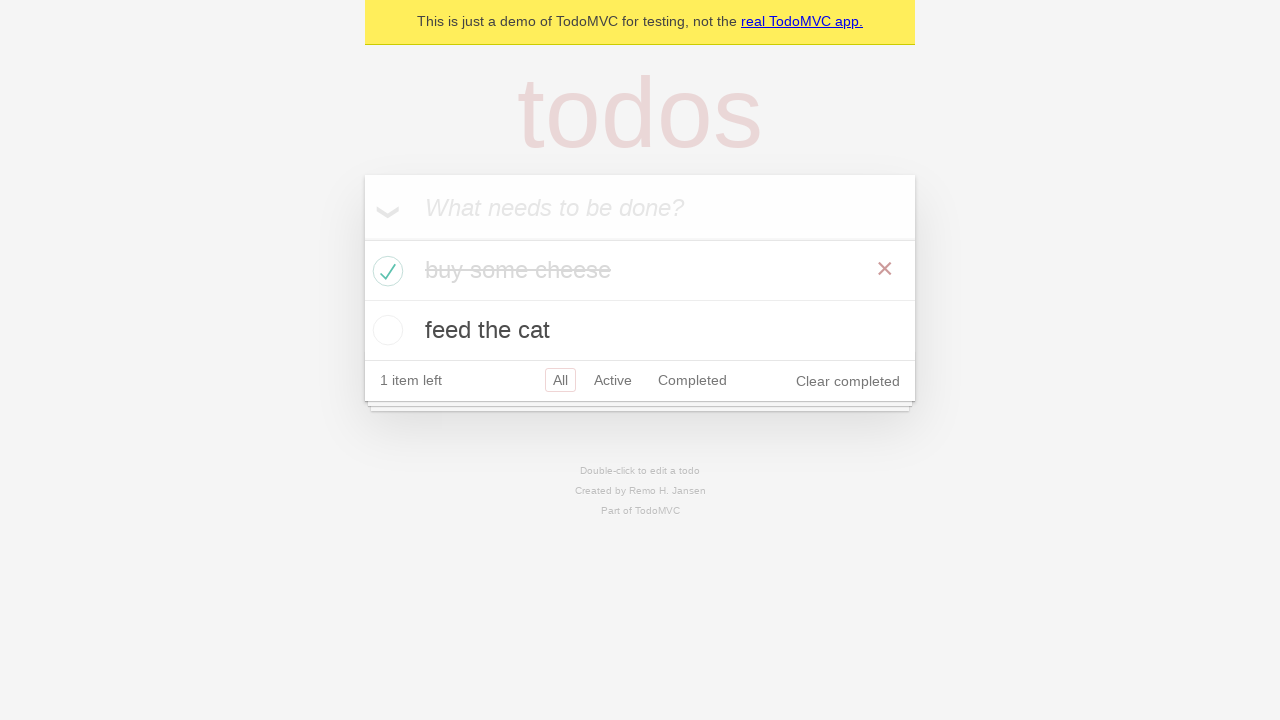

Verified that 2 todo items persisted after page reload
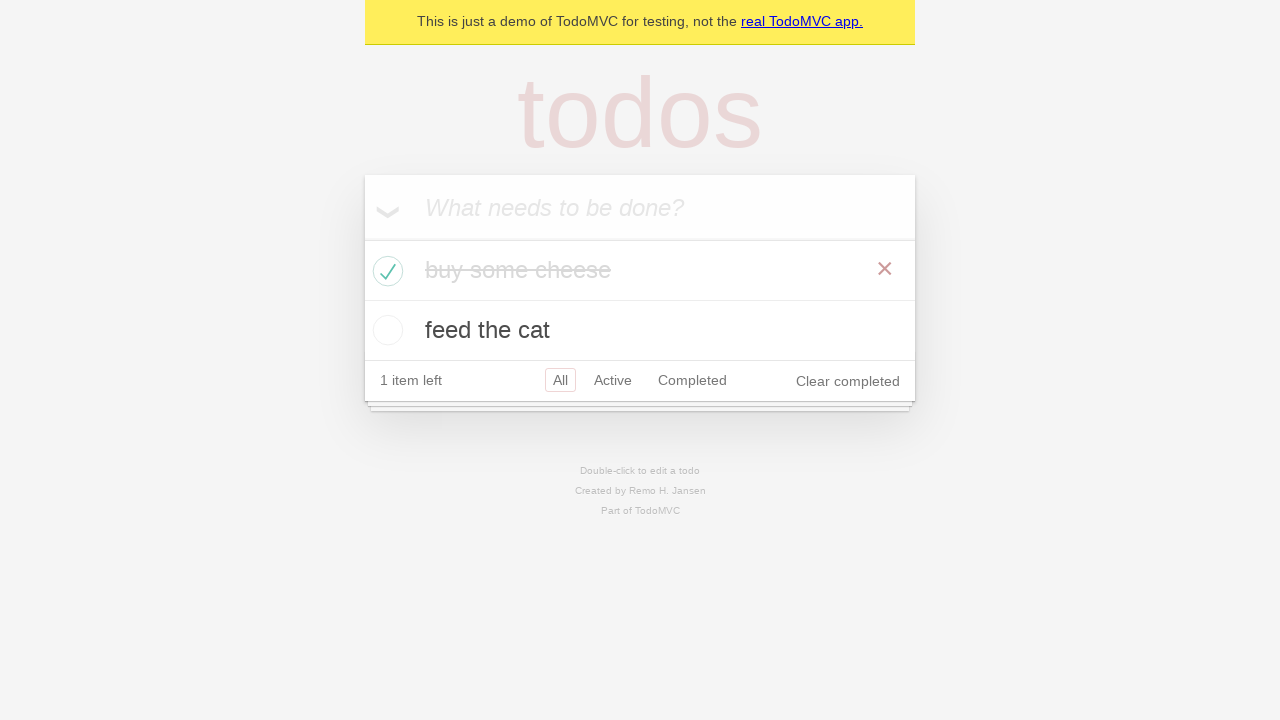

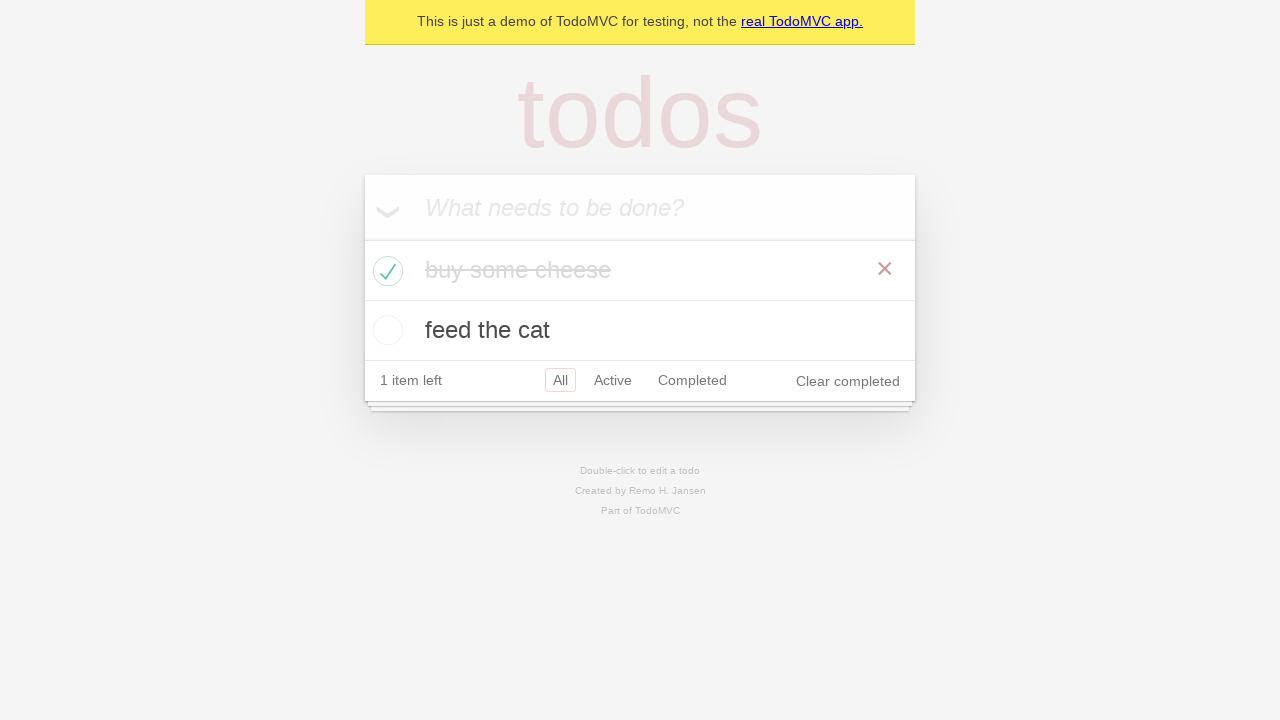